Tests the Web Tables functionality on DemoQA by navigating to the Elements section, opening the Web Tables page, and adding a new record with user information (first name, last name, email, age, salary, department).

Starting URL: http://demoqa.com/

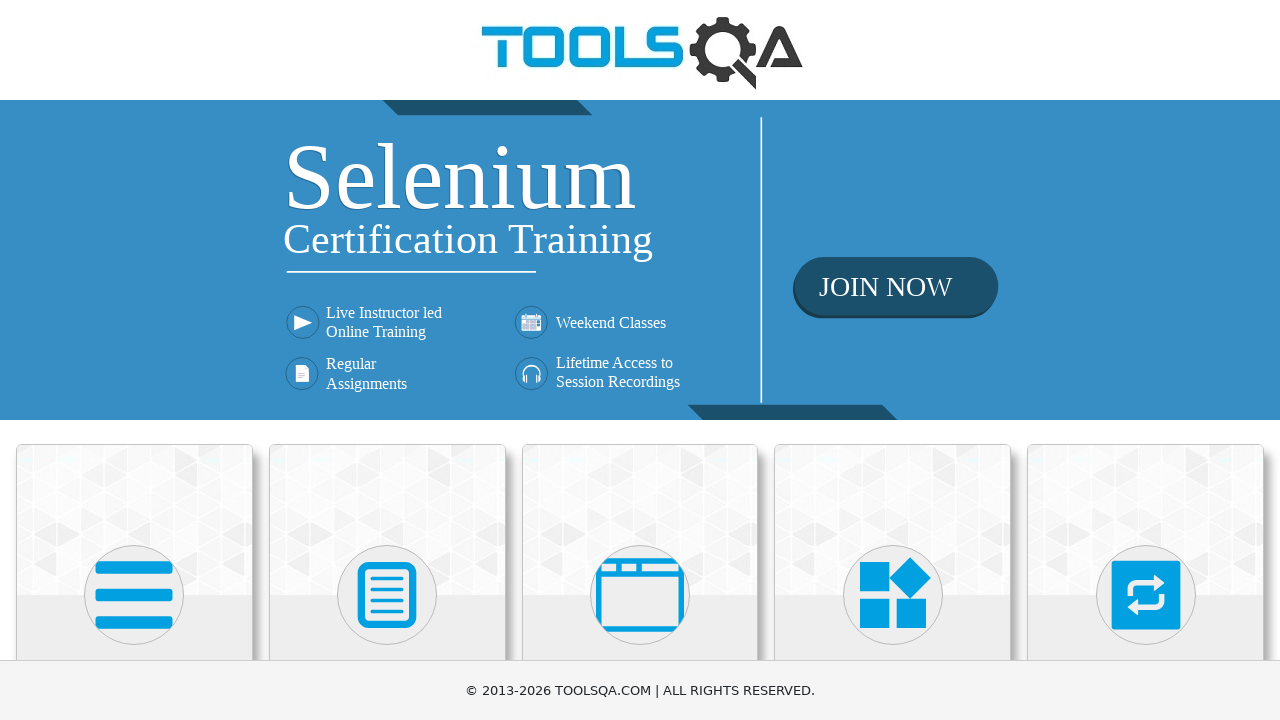

Scrolled down to see elements section
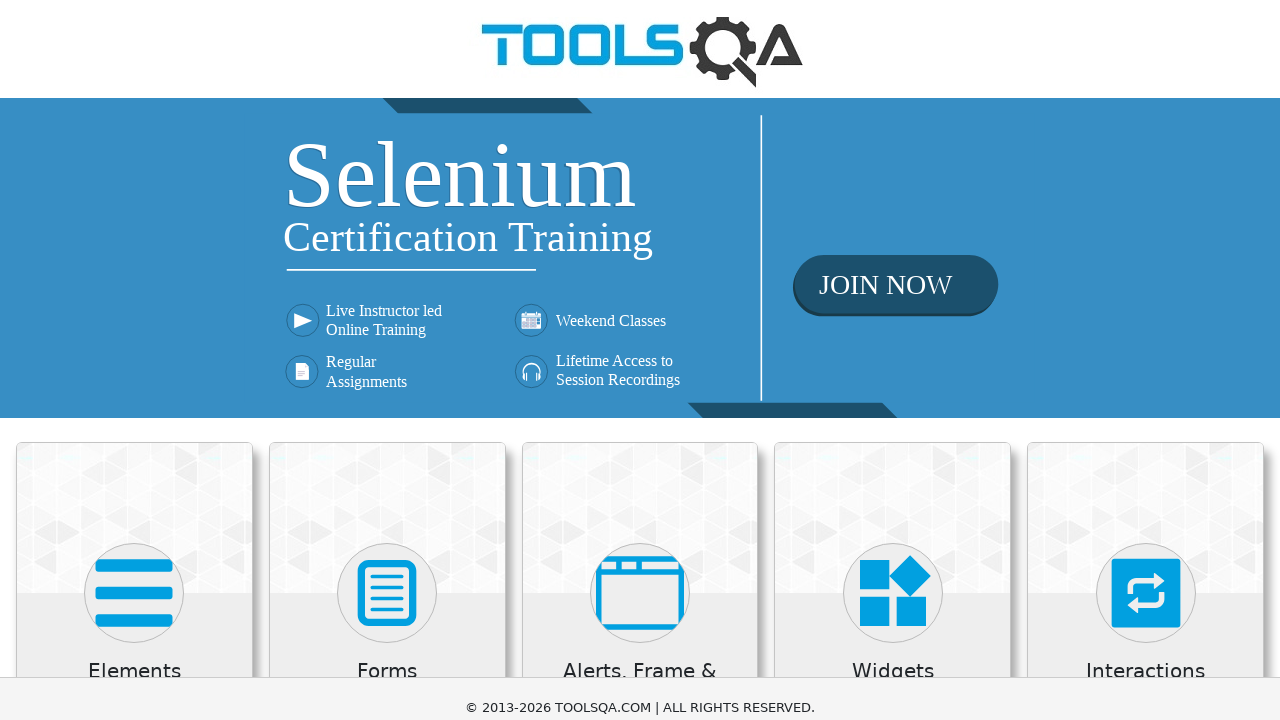

Clicked on Elements section at (134, 573) on xpath=//h5[normalize-space()='Elements']
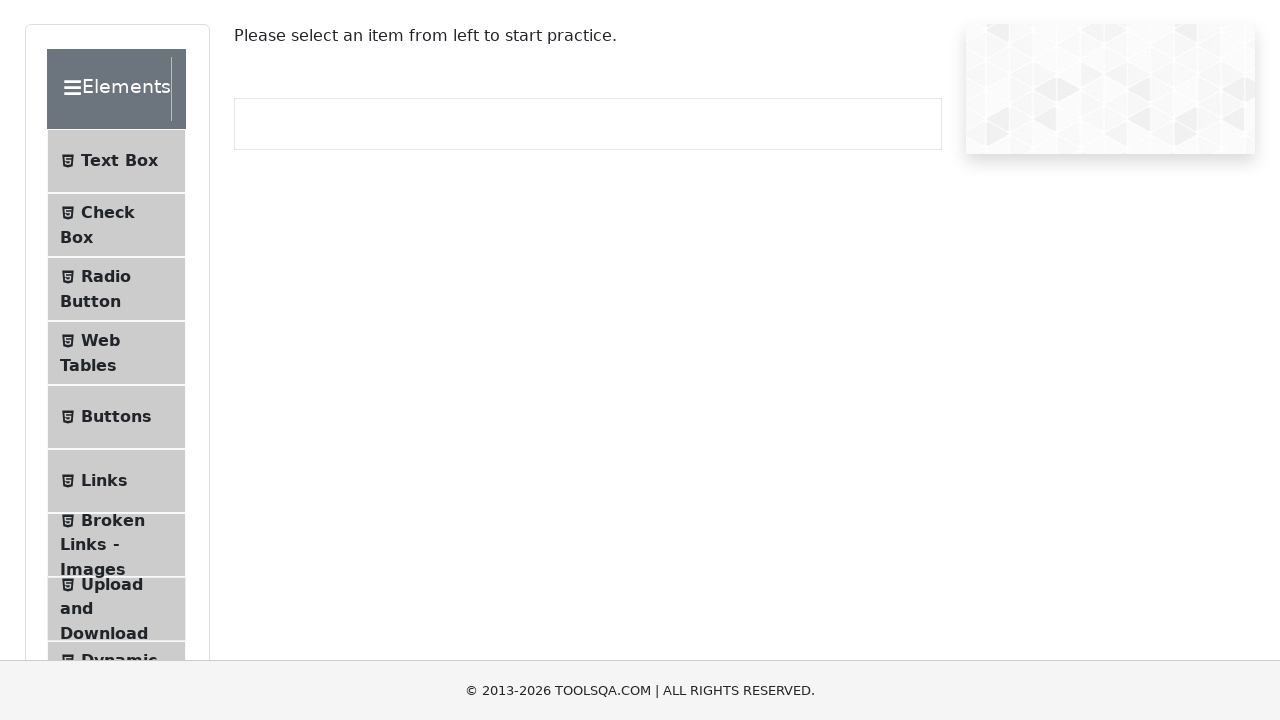

Clicked on Web Tables menu item at (100, 340) on xpath=//span[normalize-space()='Web Tables']
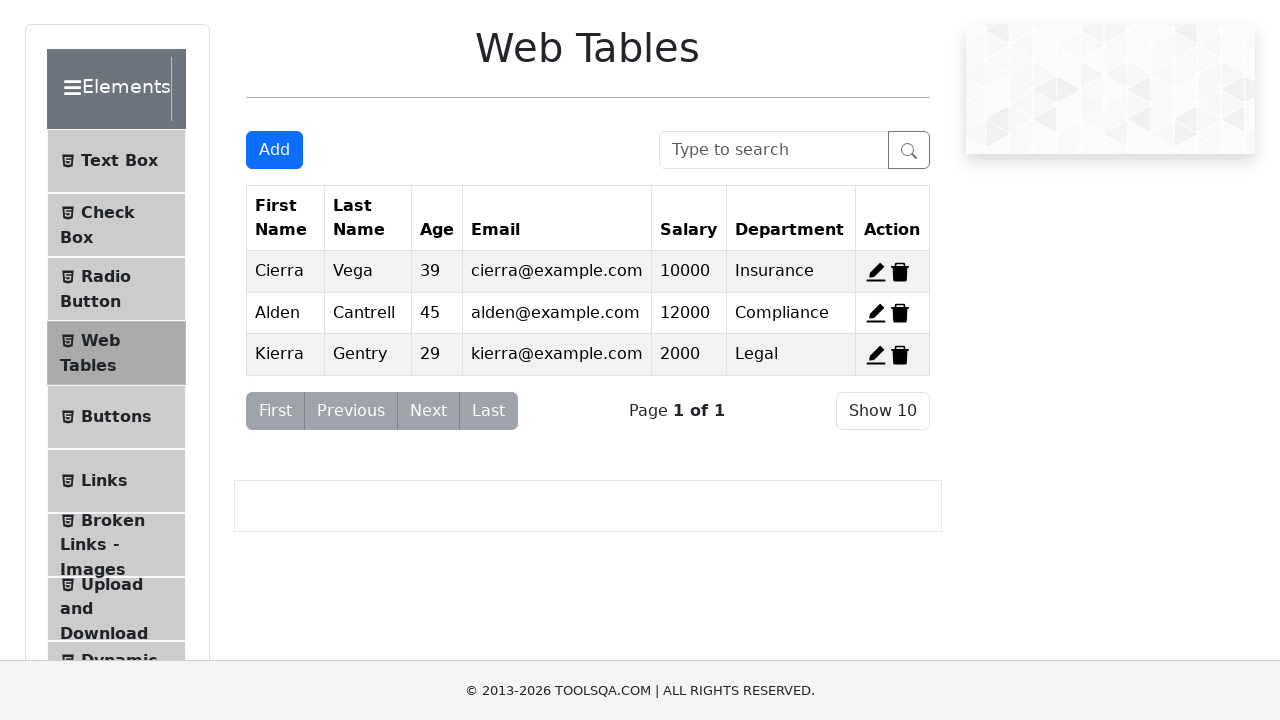

Clicked Add New Record button at (274, 150) on xpath=//button[@id='addNewRecordButton']
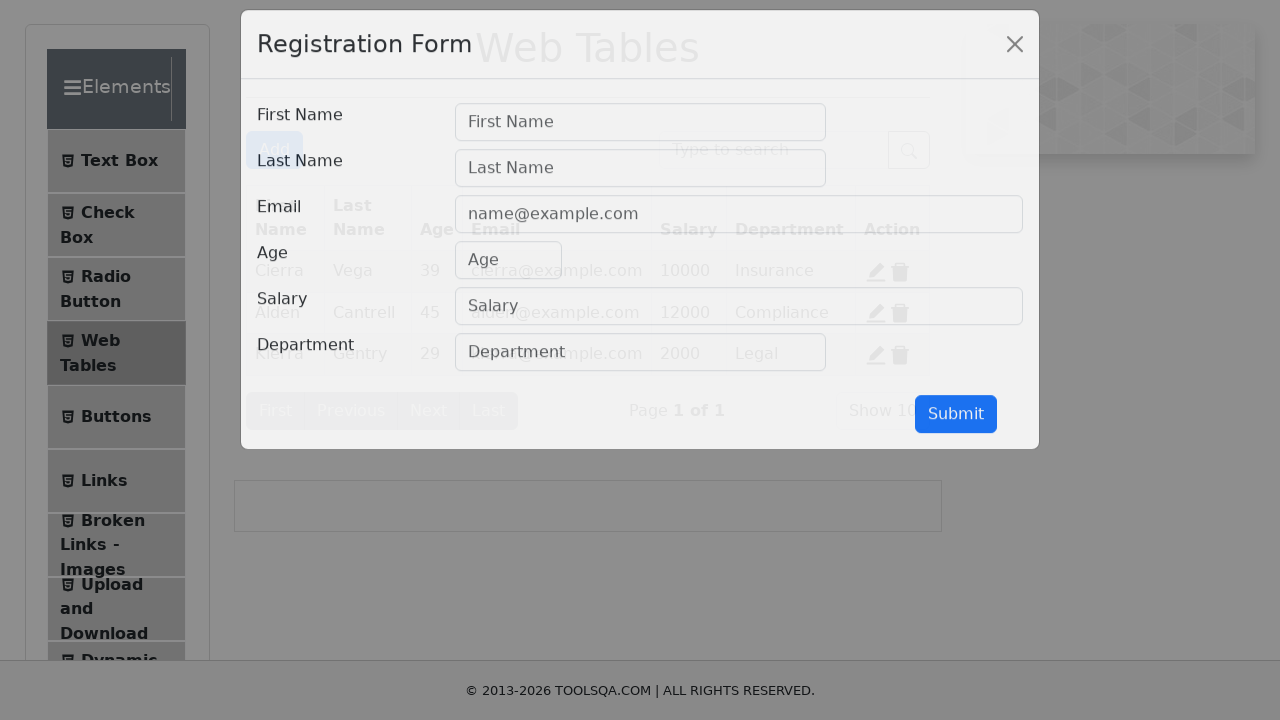

Entered first name 'Marcus' in registration form on xpath=//input[@id='firstName']
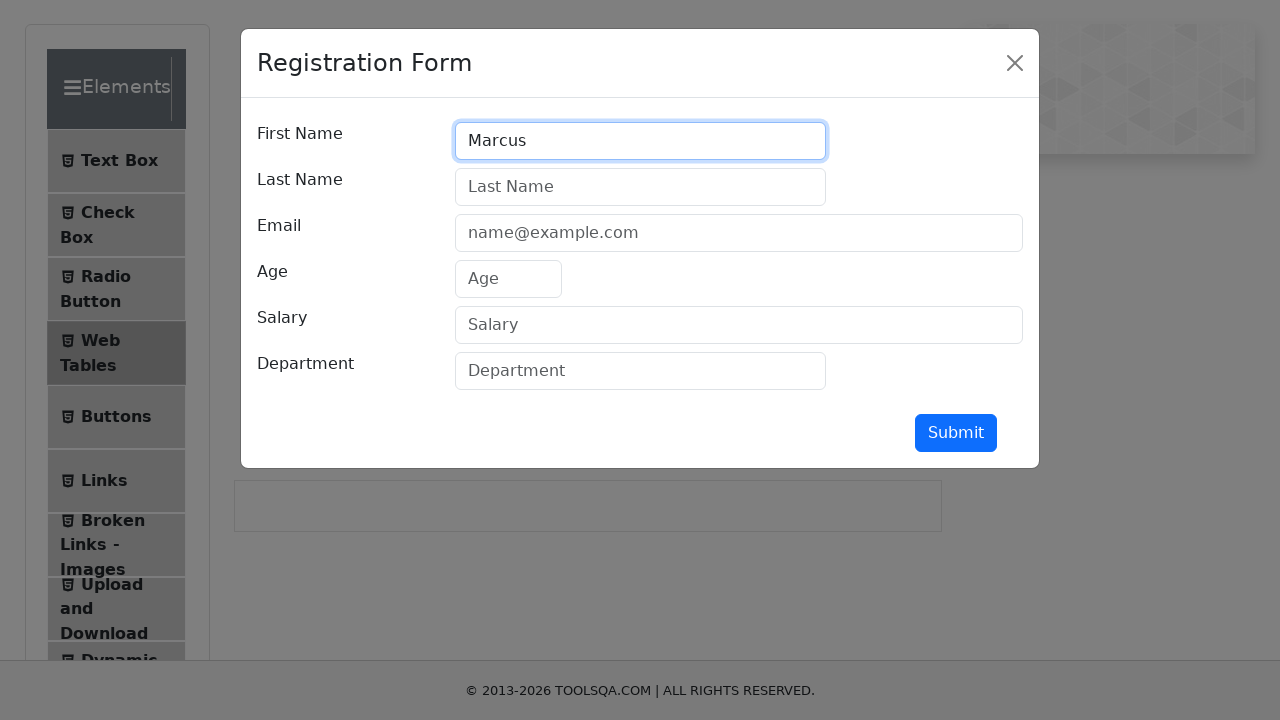

Entered last name 'Thompson' in registration form on xpath=//input[@id='lastName']
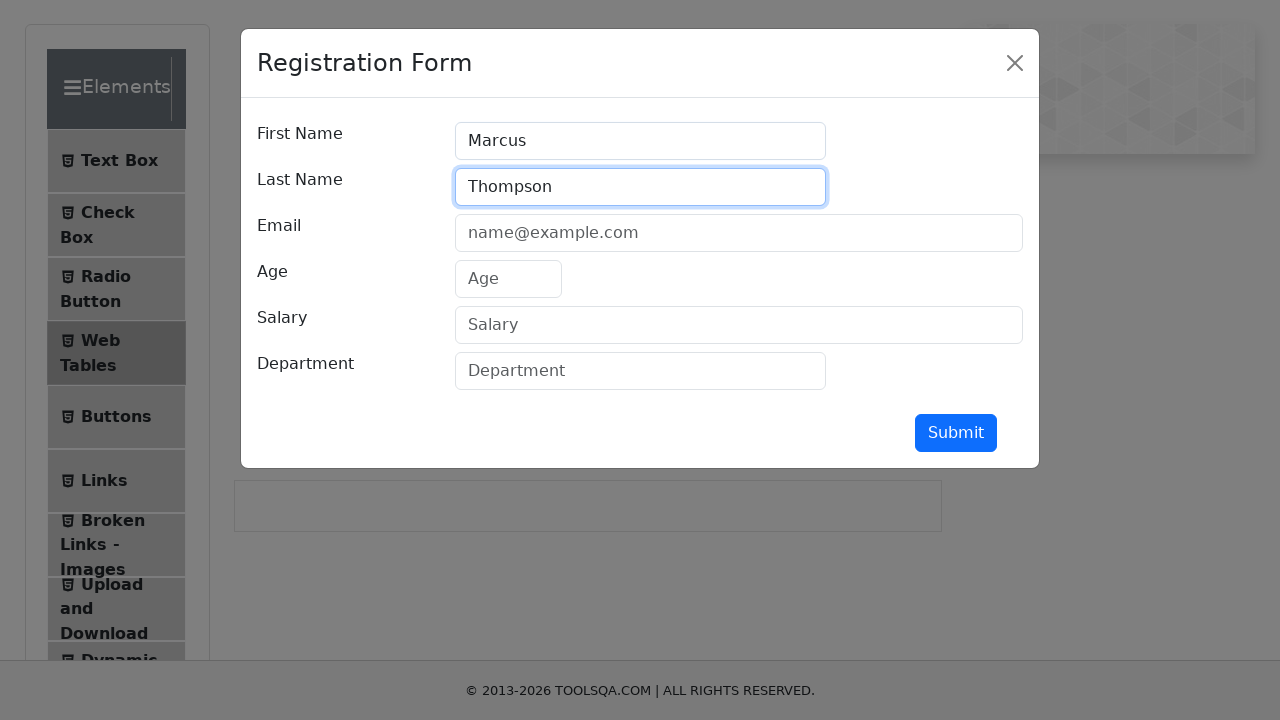

Entered email 'marcus.thompson@example.com' in registration form on xpath=//input[@id='userEmail']
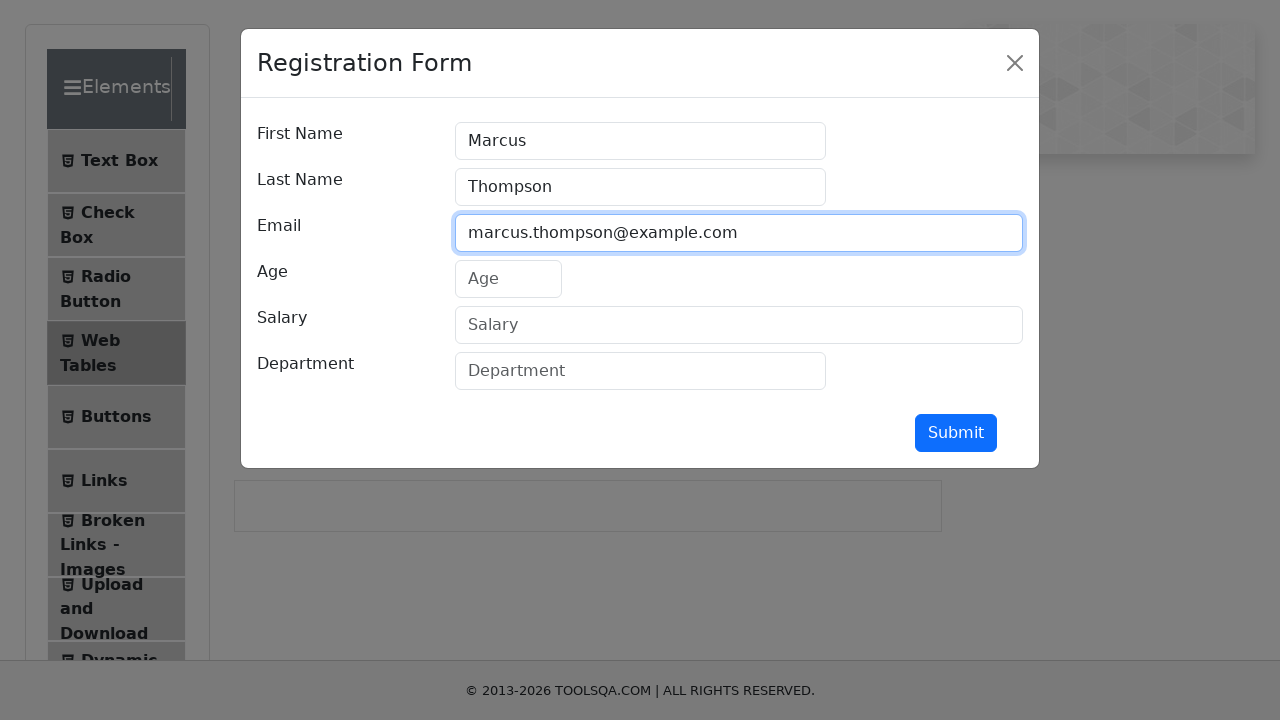

Entered age '34' in registration form on xpath=//input[@id='age']
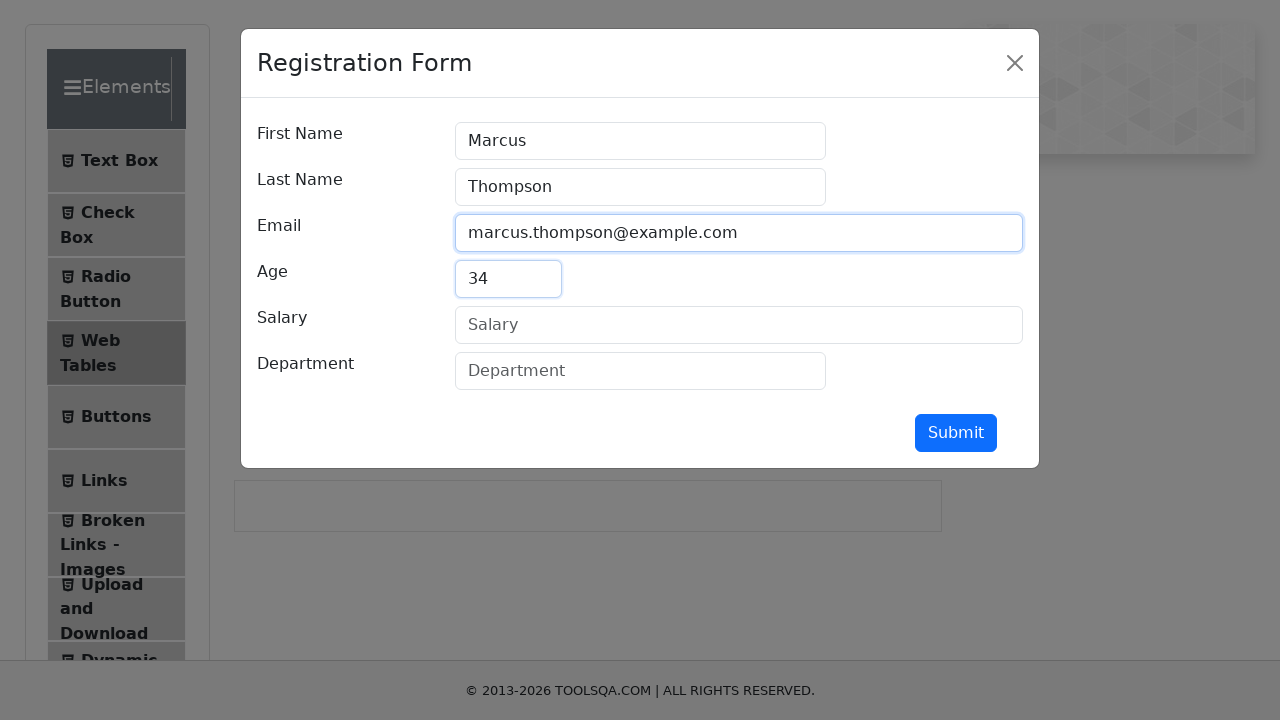

Entered salary '75000' in registration form on xpath=//input[@id='salary']
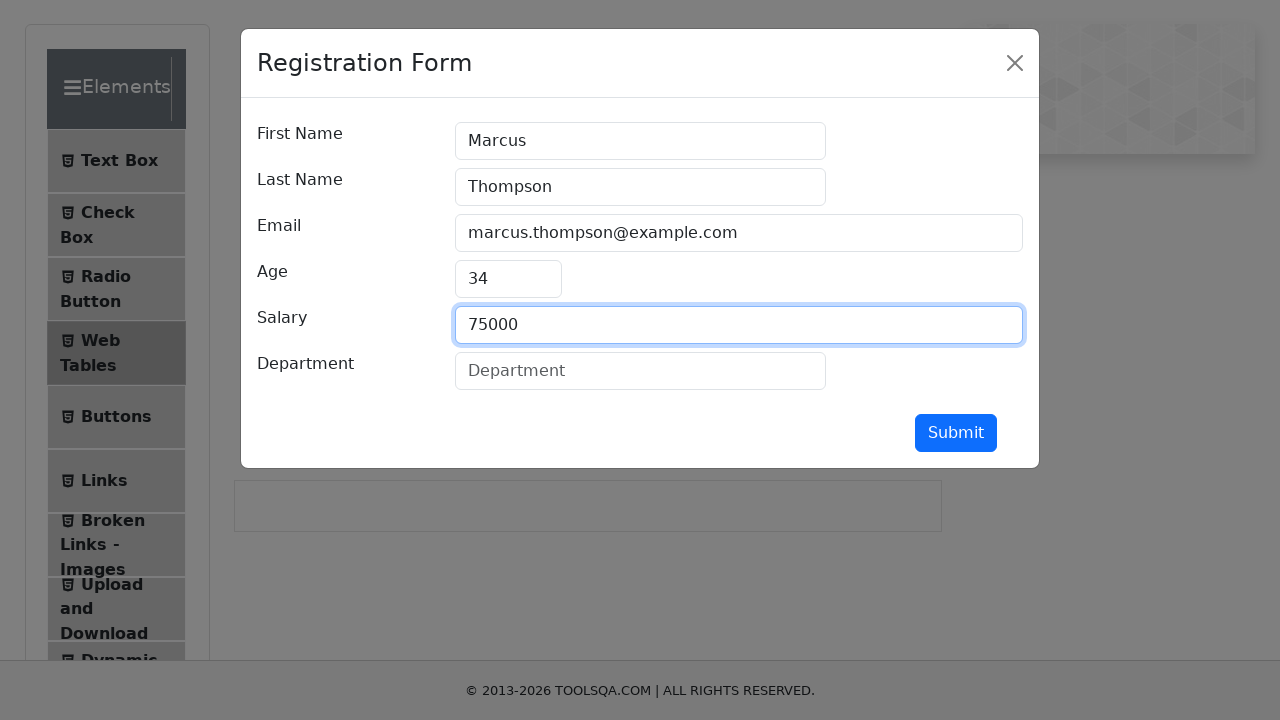

Entered department 'Engineering' in registration form on xpath=//input[@id='department']
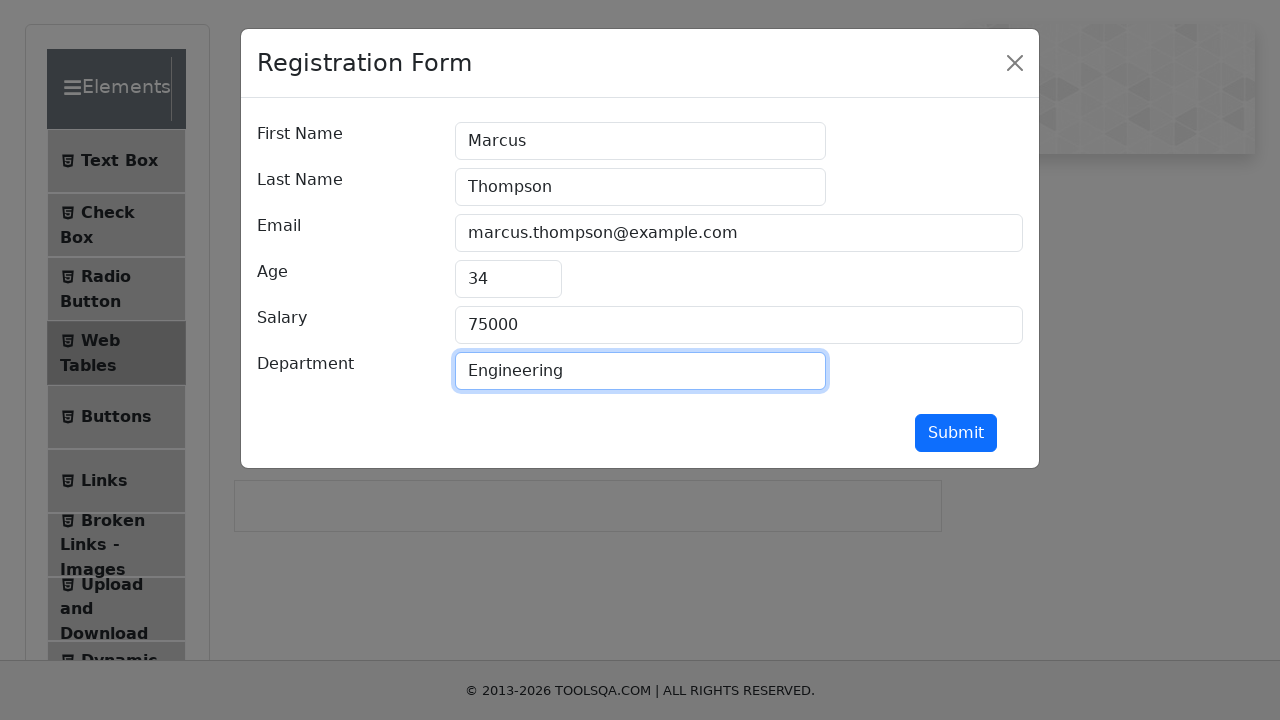

Clicked submit button to add new record at (956, 433) on xpath=//button[@id='submit']
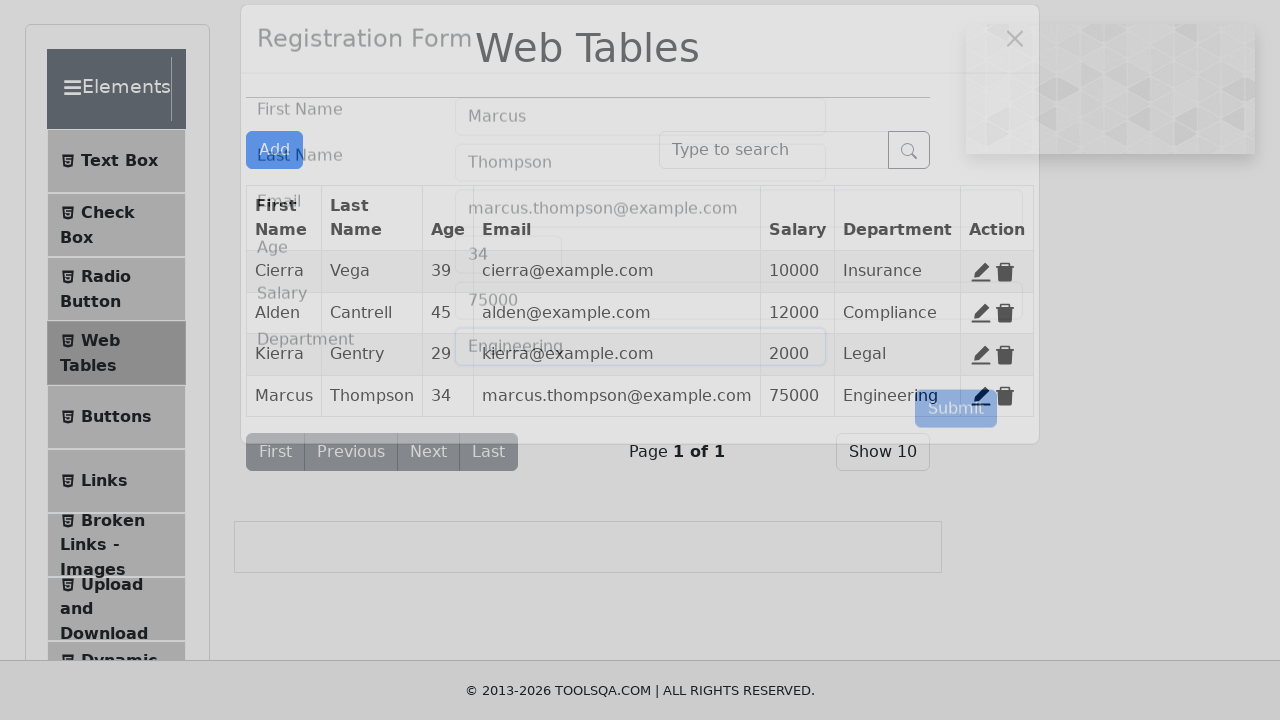

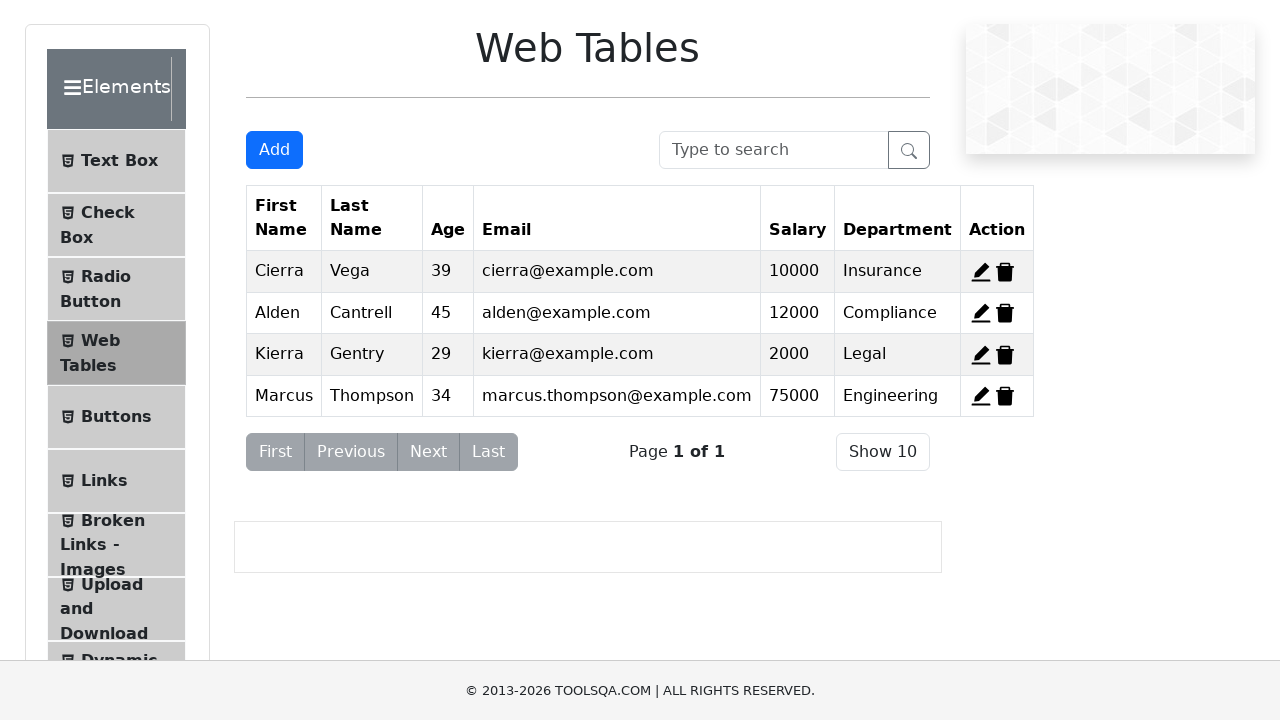